Tests the manage bookings page by clicking on booking links, submitting a search form, and handling an alert dialog

Starting URL: https://www.meghanabus.in/manage-bookings.html

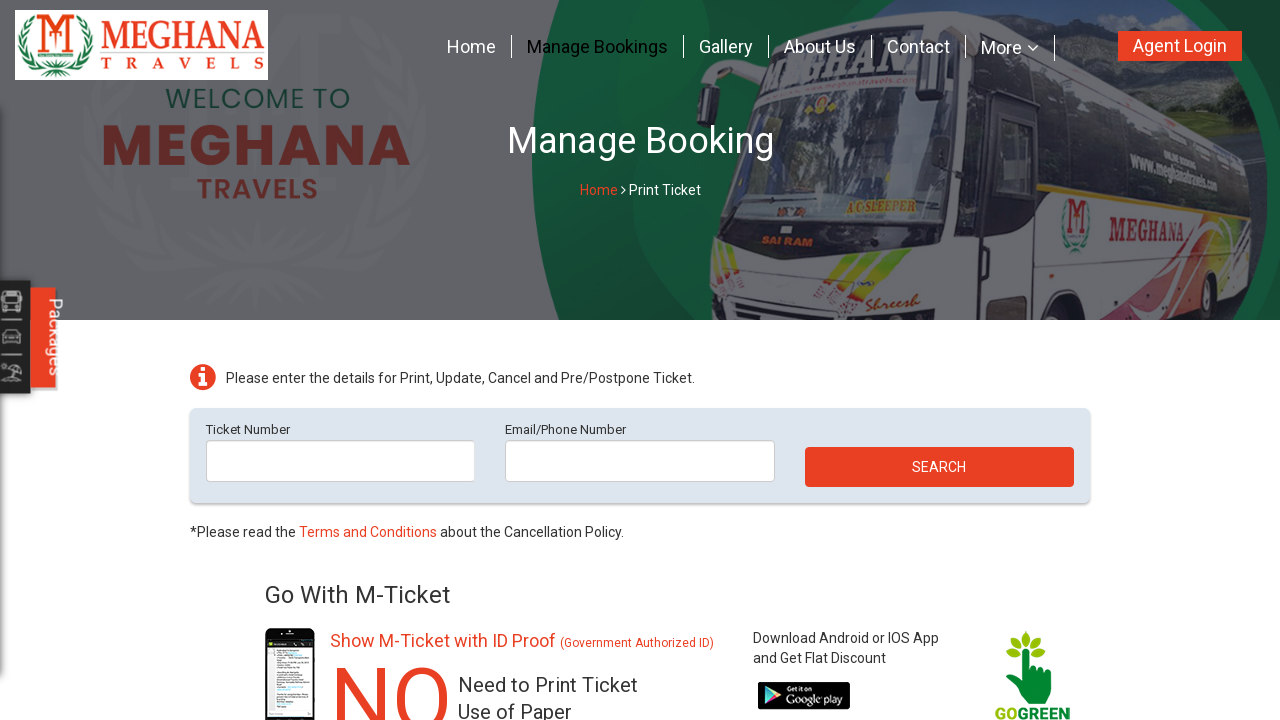

Clicked on manage bookings link at (597, 46) on xpath=//a[@href='manage-bookings.html']
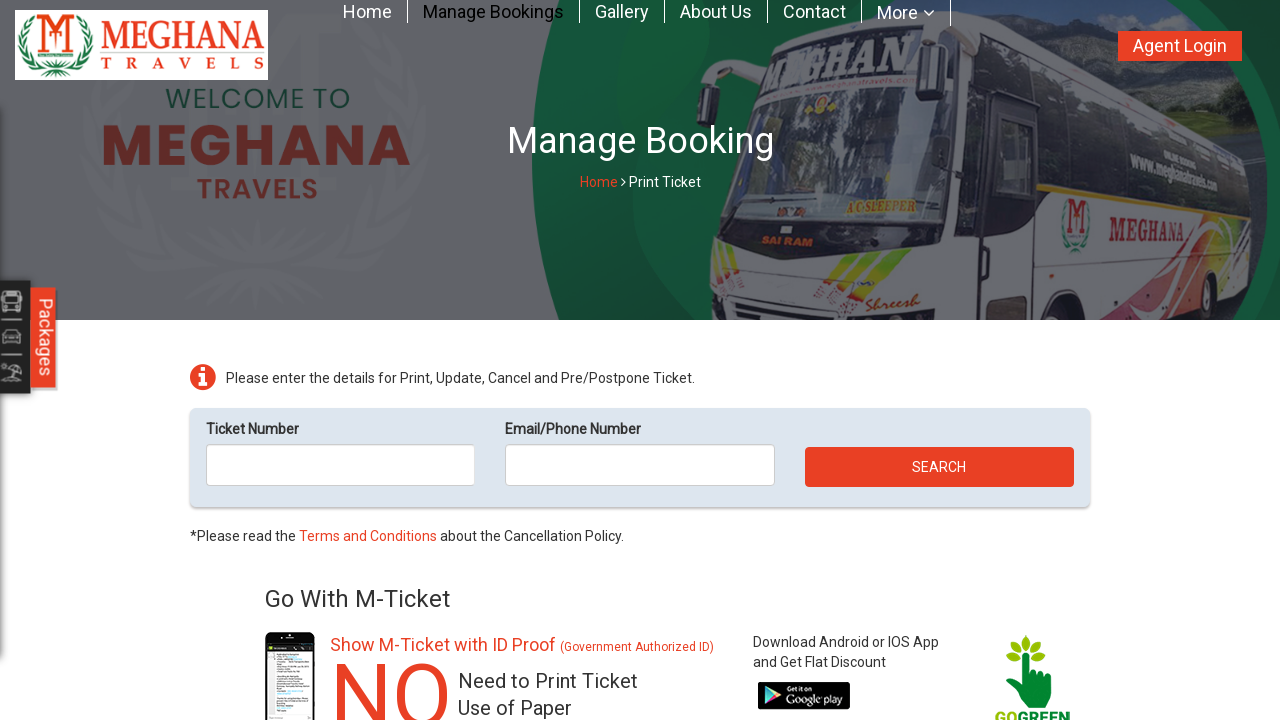

Waited 2 seconds for page to load
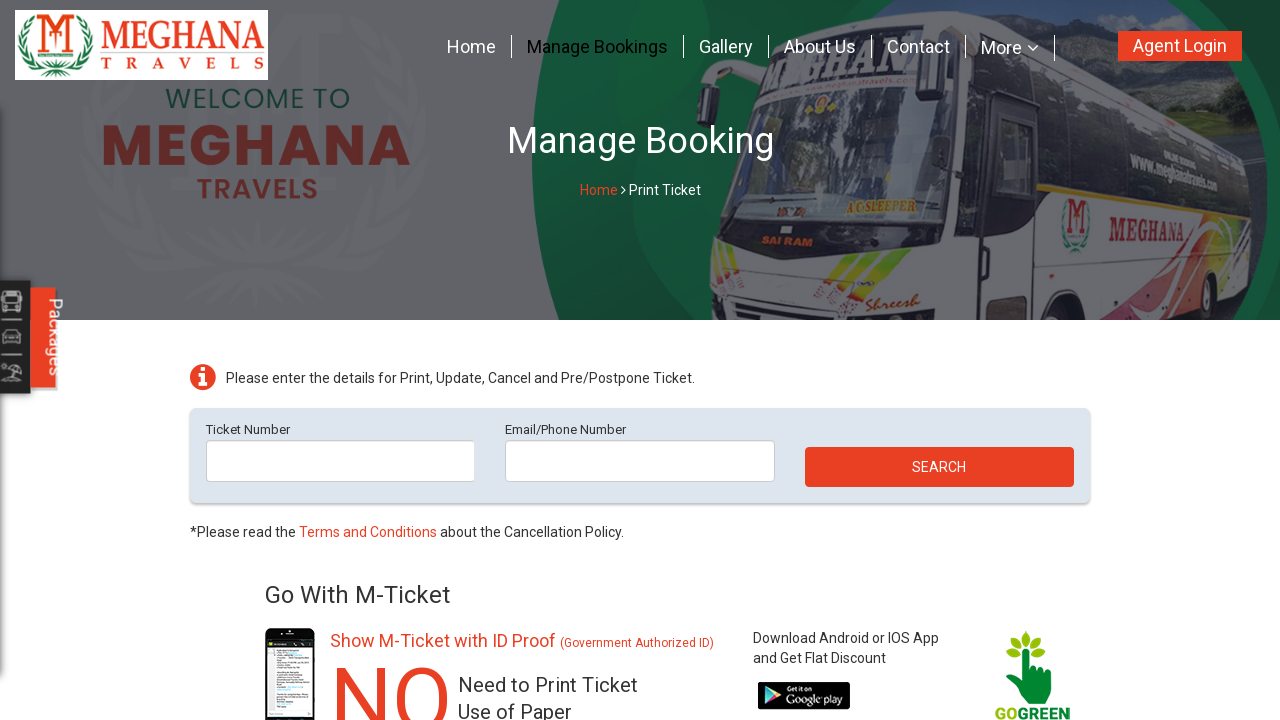

Clicked search button at (939, 467) on xpath=//button[@type='submit']
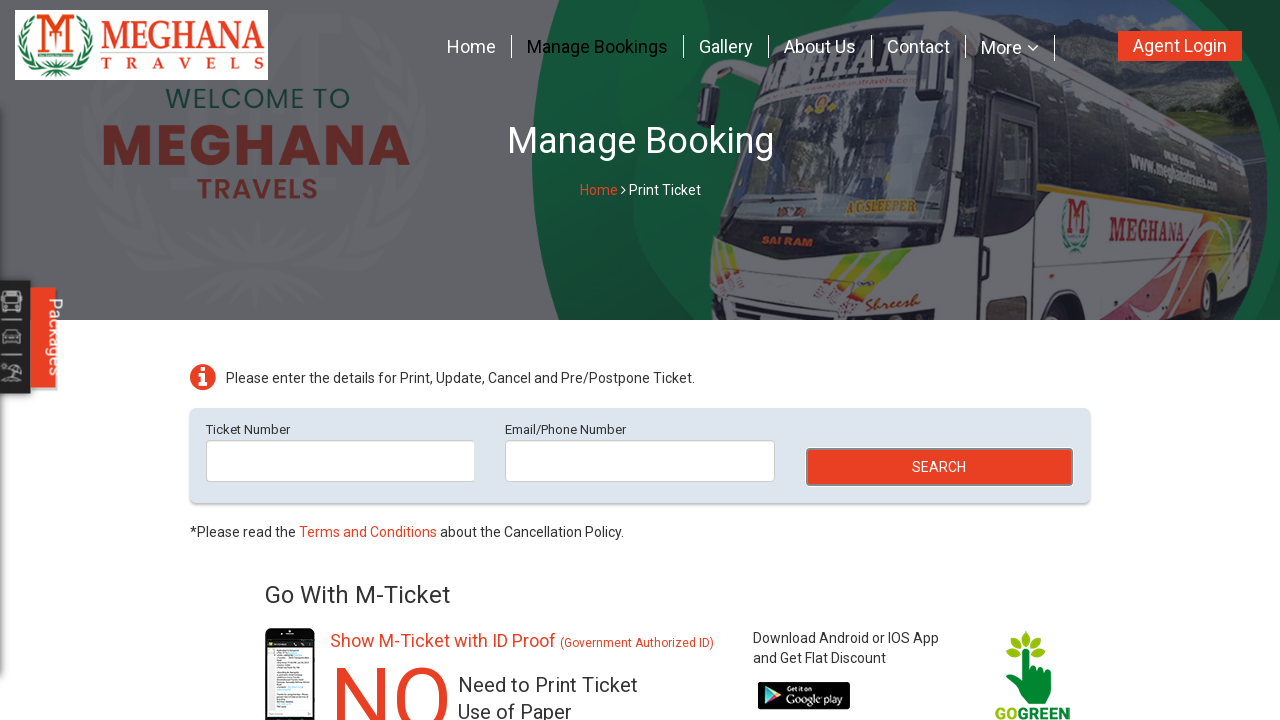

Set up alert dialog handler to accept alerts
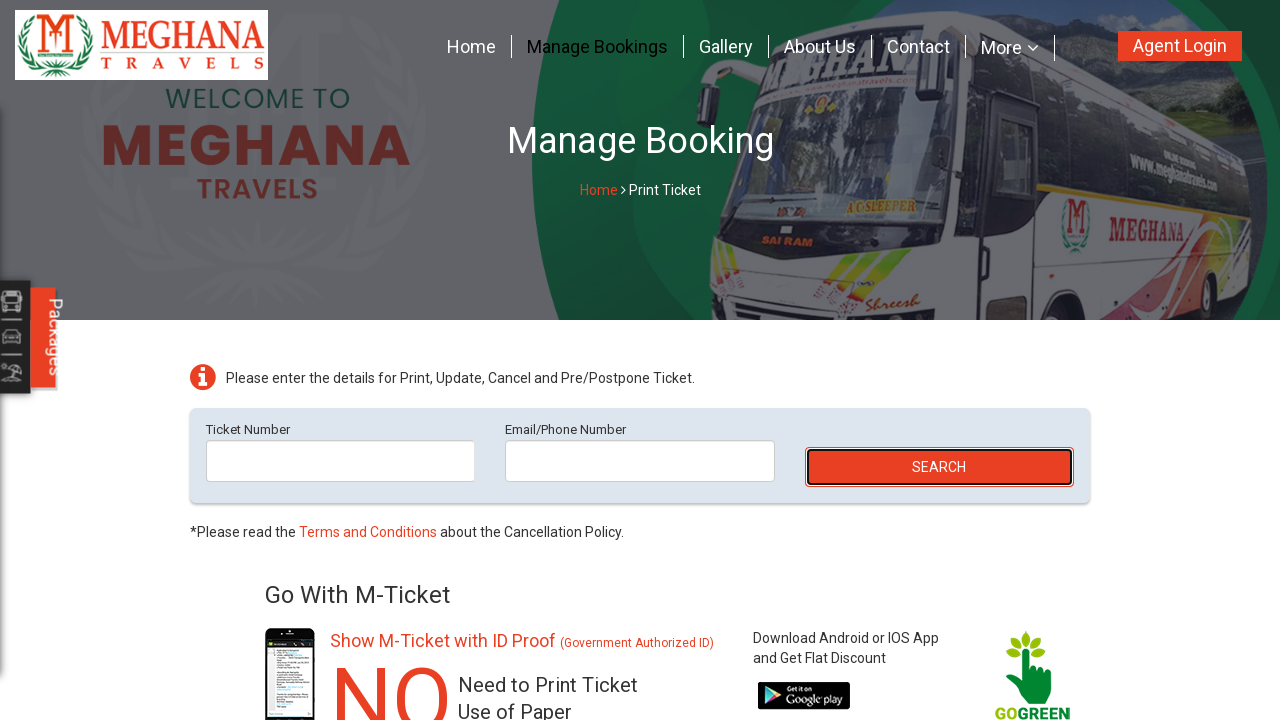

Alert was handled and instruction label appeared on manage bookings page
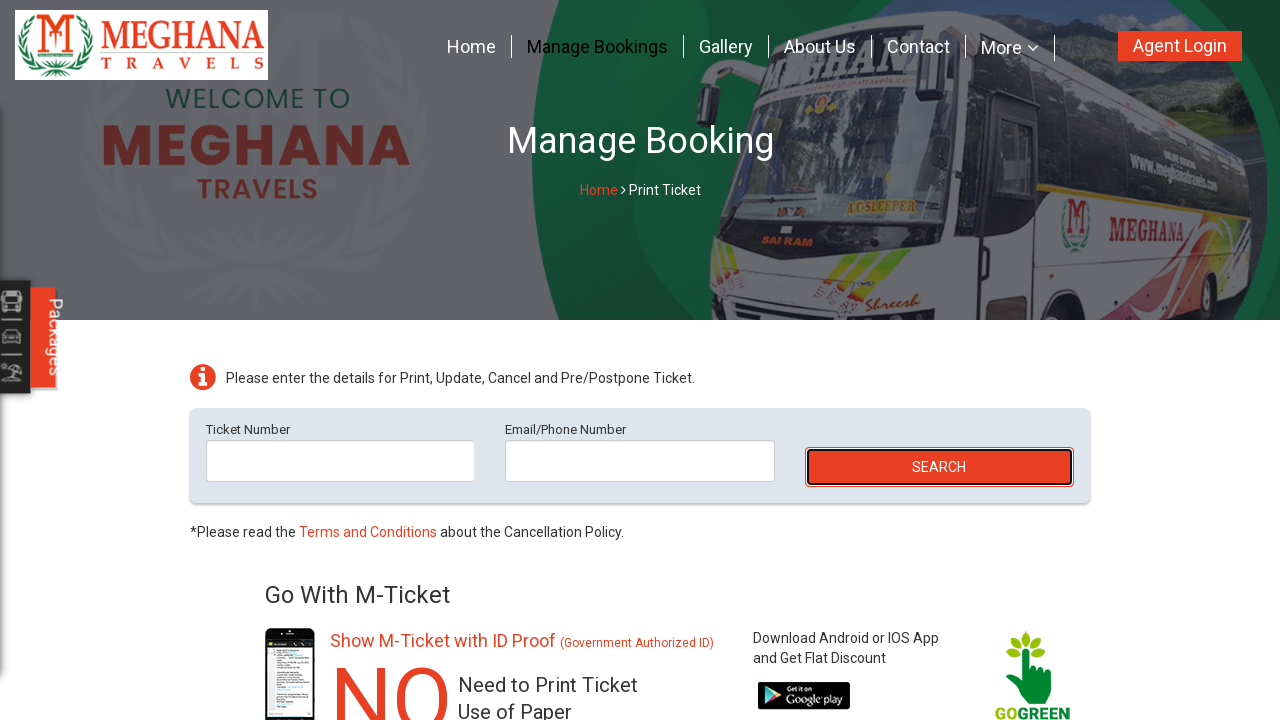

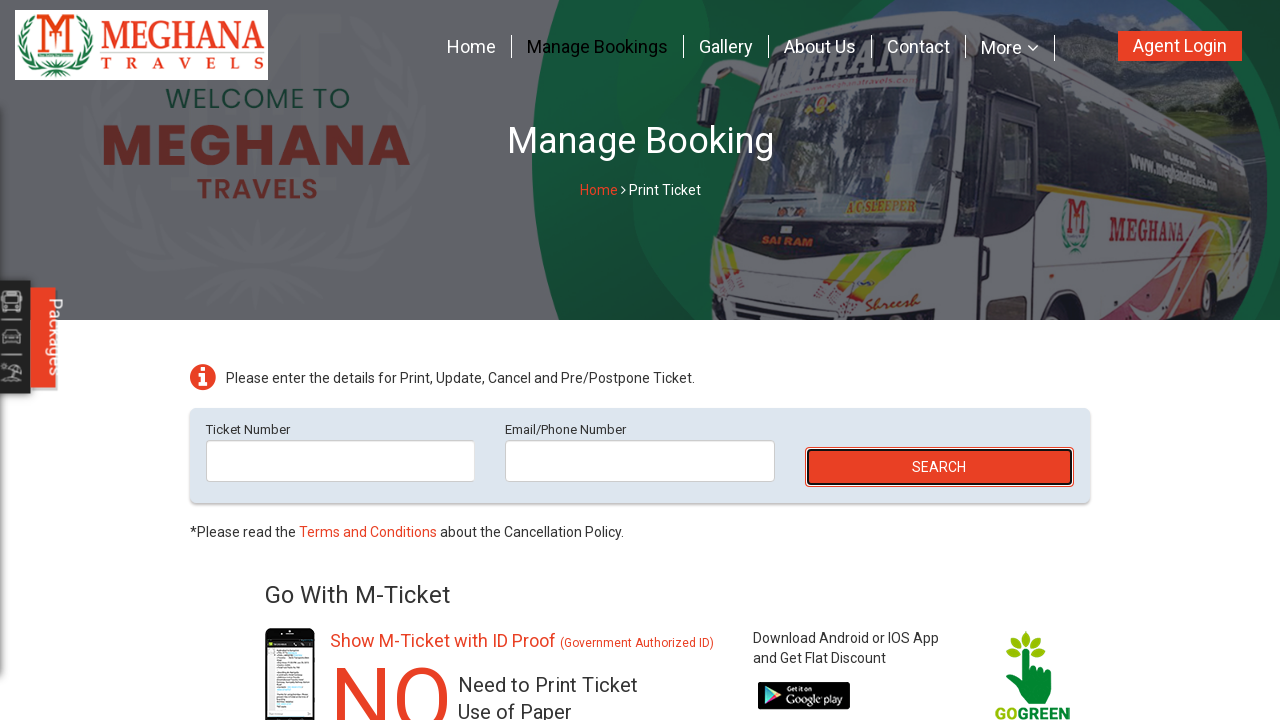